Navigates to a blog page and scrolls to a specific element on the page

Starting URL: https://omayo.blogspot.com/

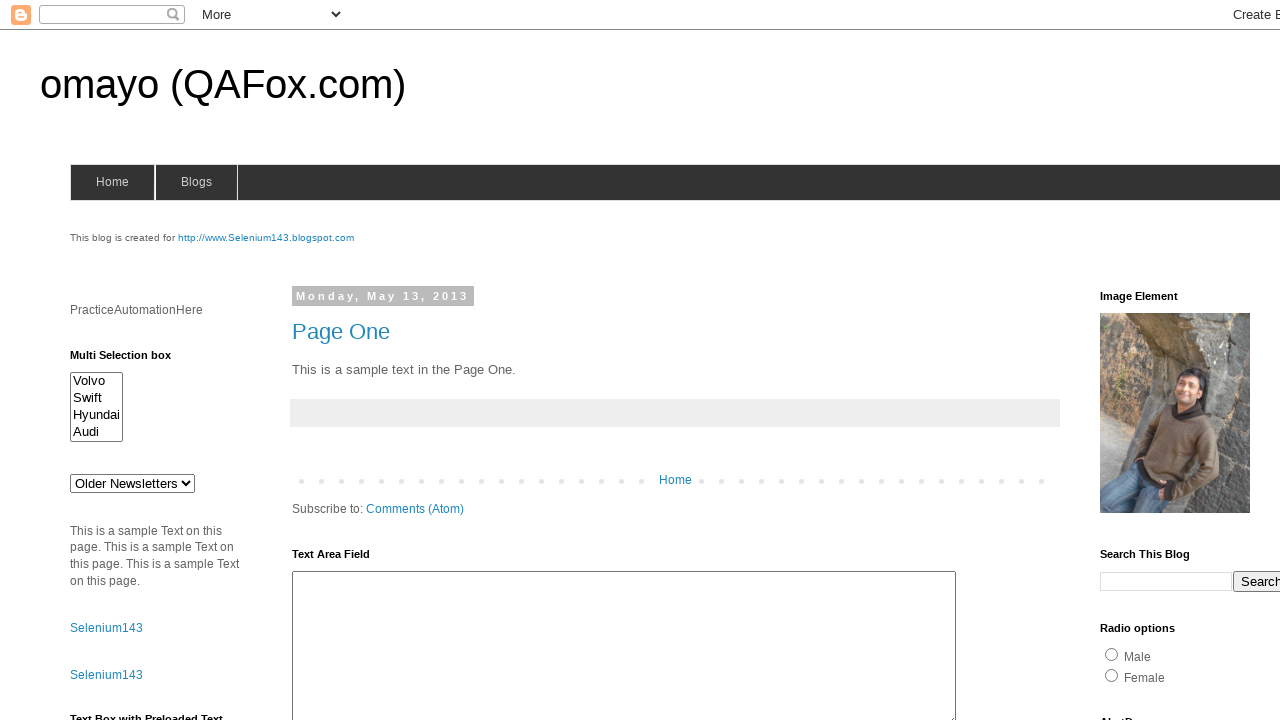

Navigated to blog page at https://omayo.blogspot.com/
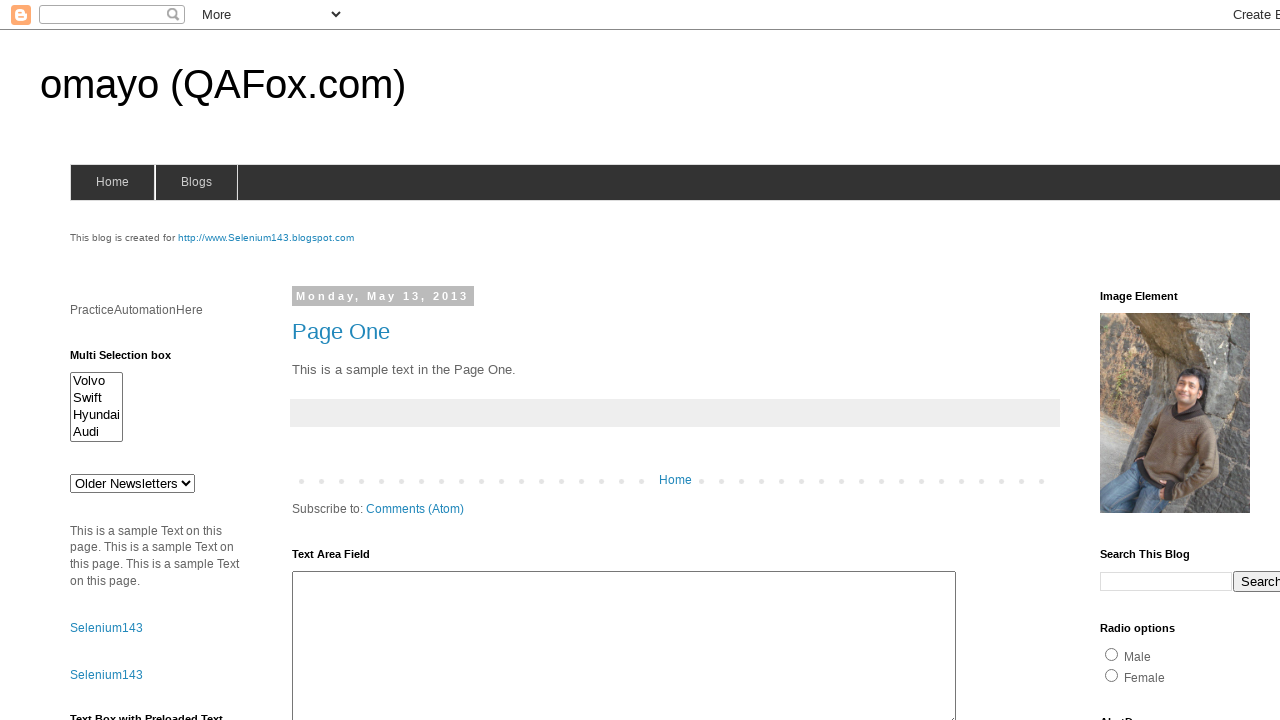

Scrolled to confirm input element on the page
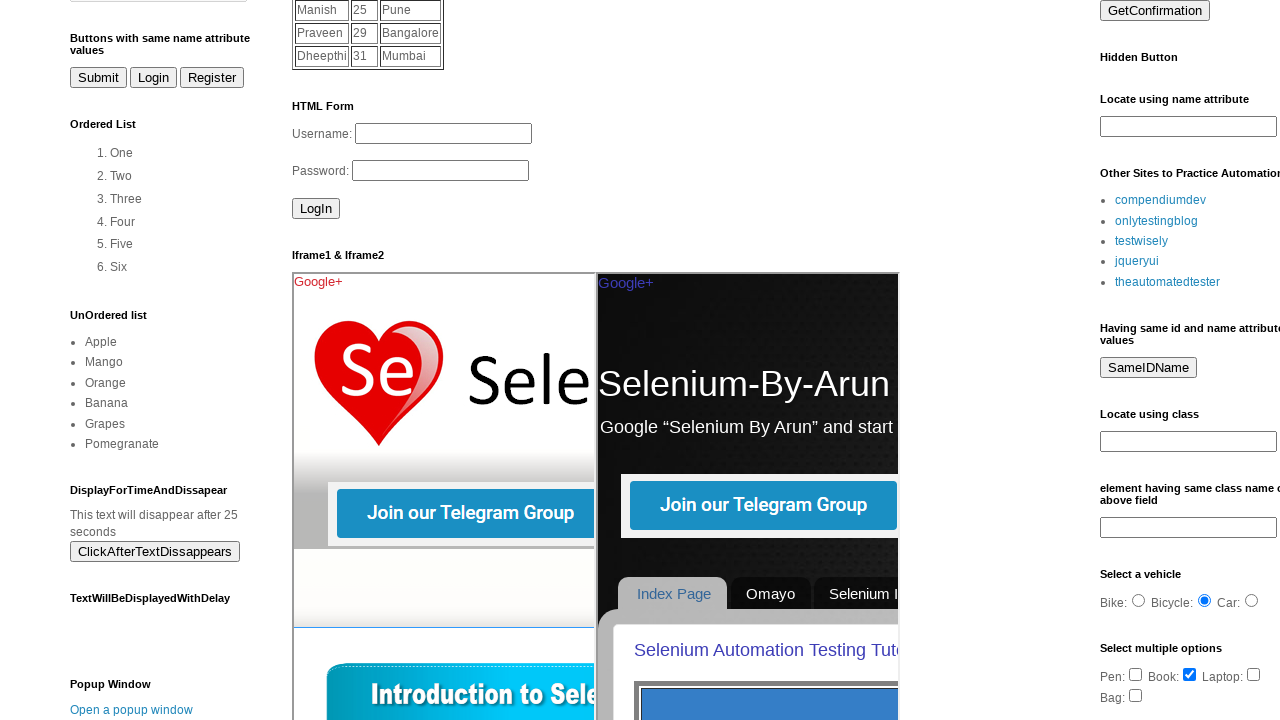

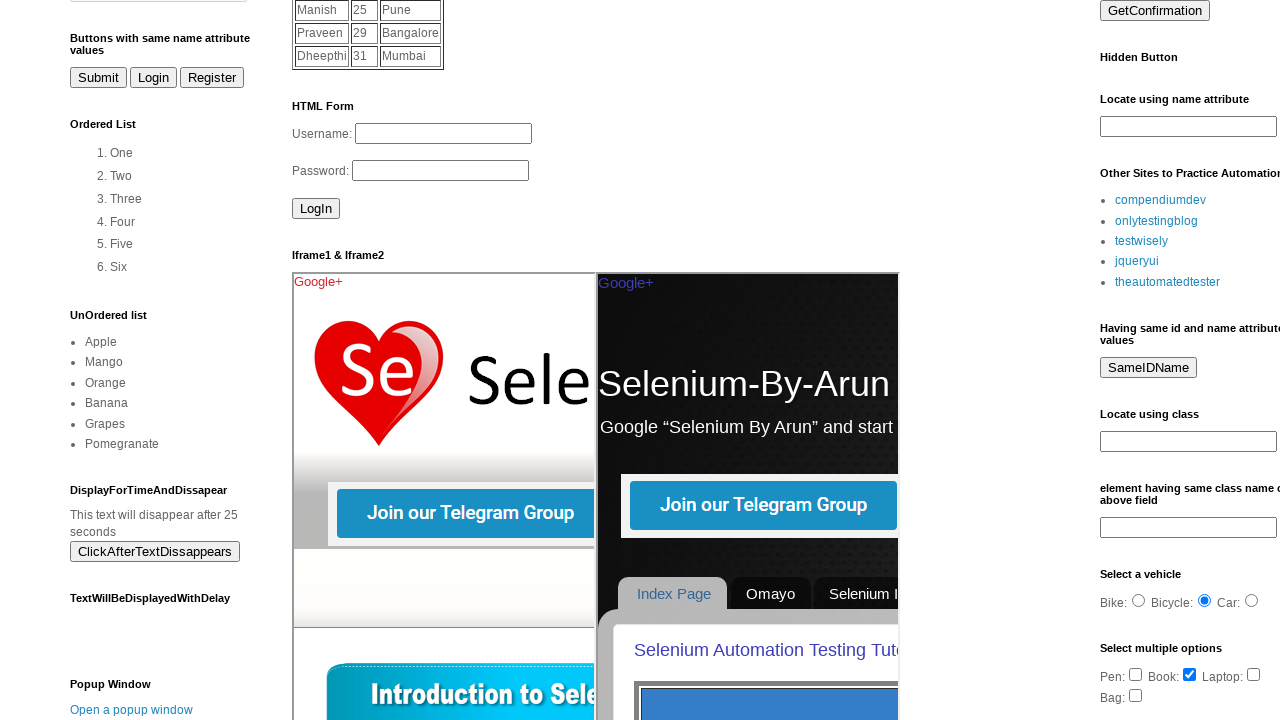